Tests checkbox navigation by navigating to the homepage, clicking on Checkboxes link, checking the first checkbox if unchecked, and then navigating back to the homepage.

Starting URL: https://the-internet.herokuapp.com/

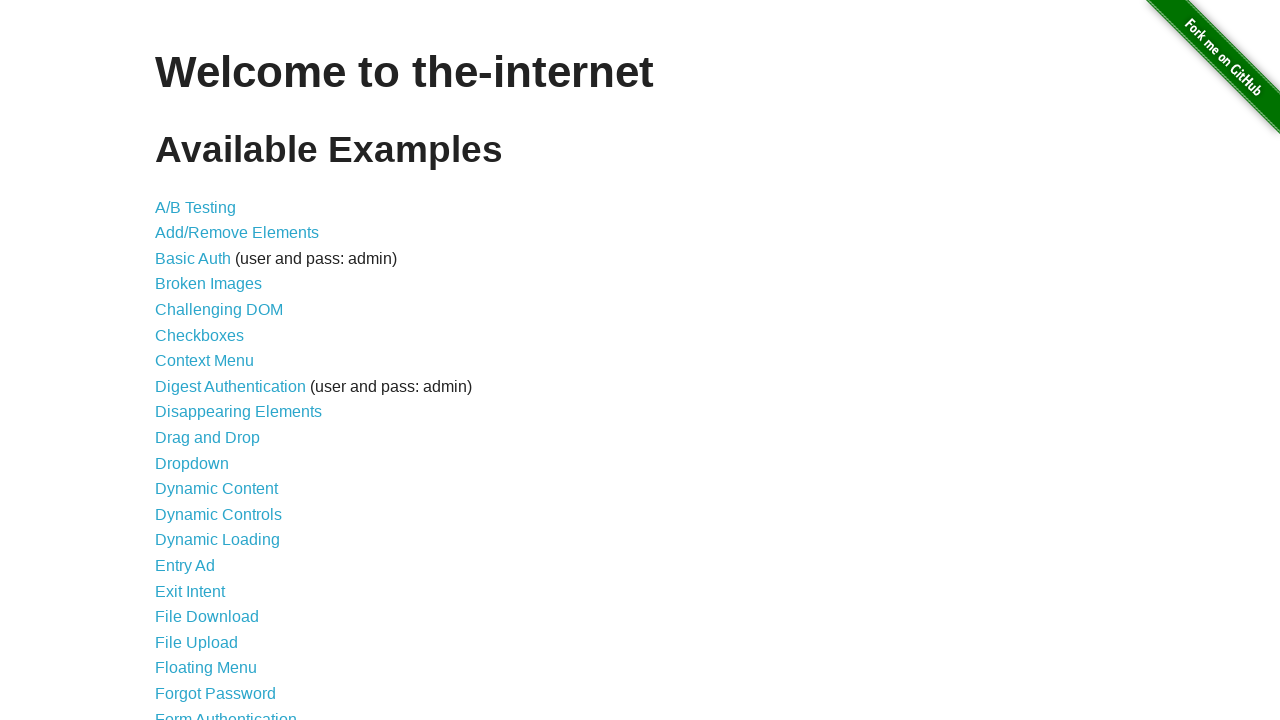

Navigated to the homepage
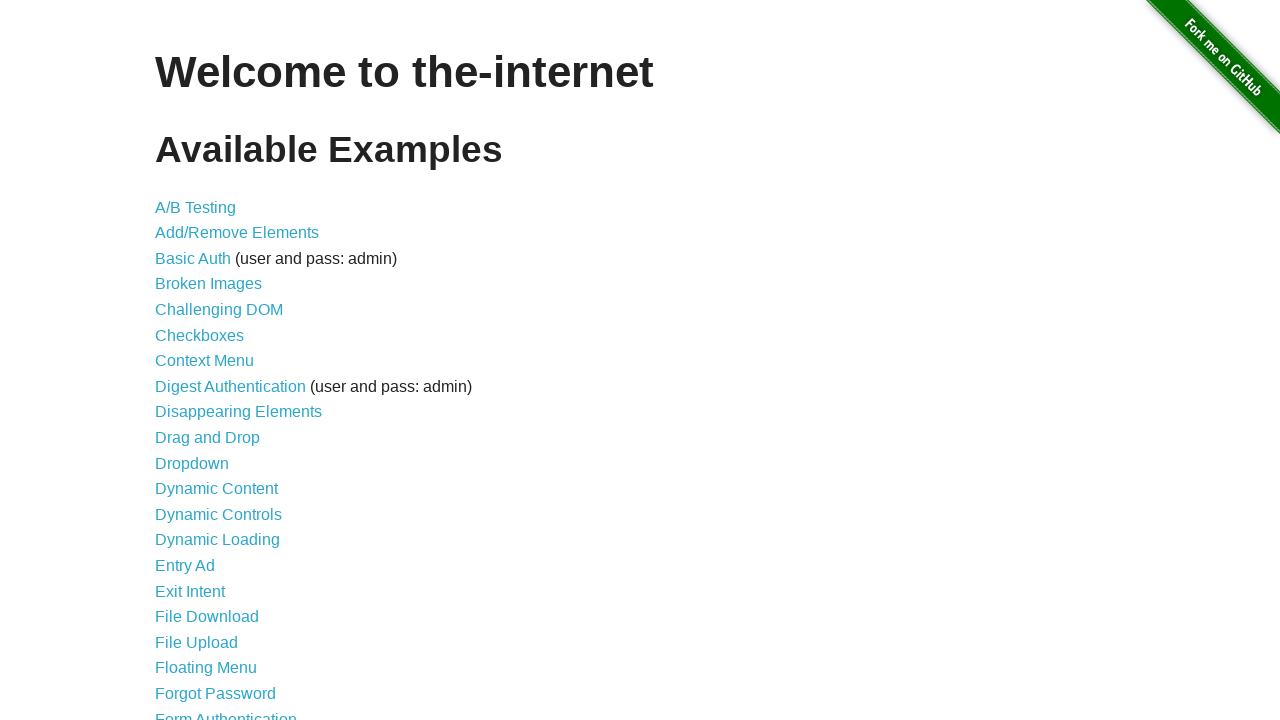

Clicked on Checkboxes link at (200, 335) on text=Checkboxes
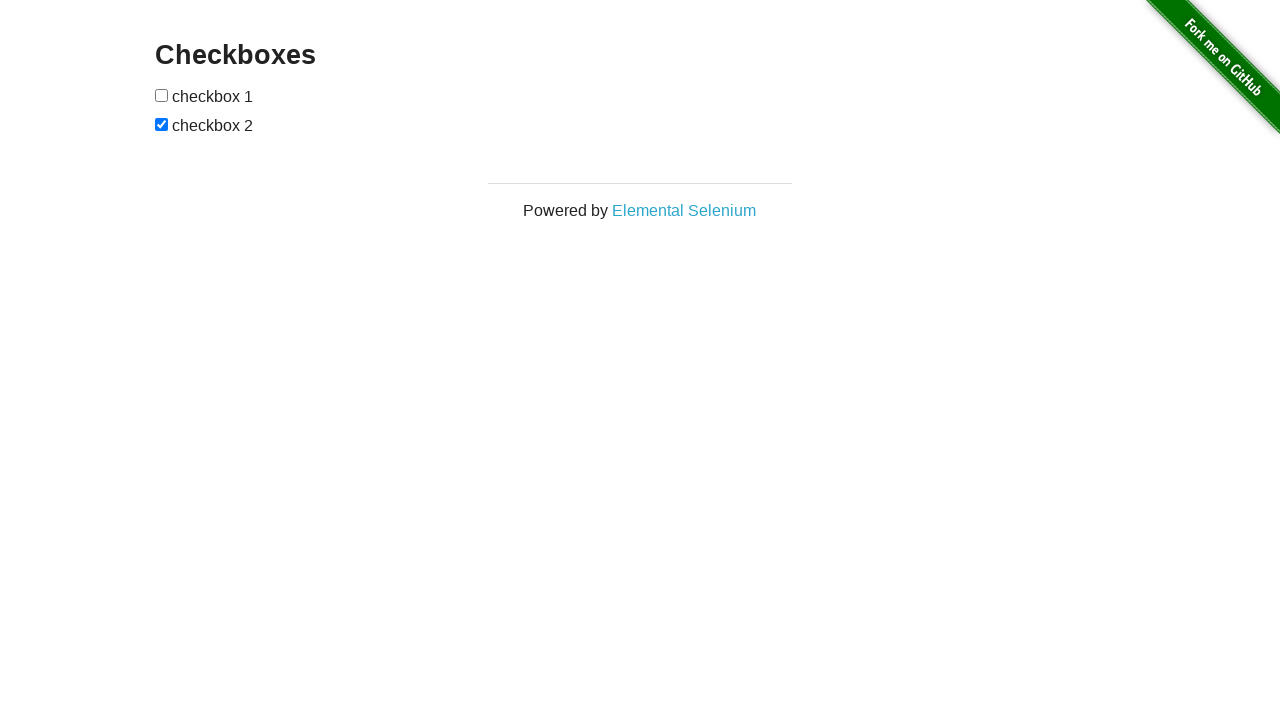

Checkboxes page loaded successfully
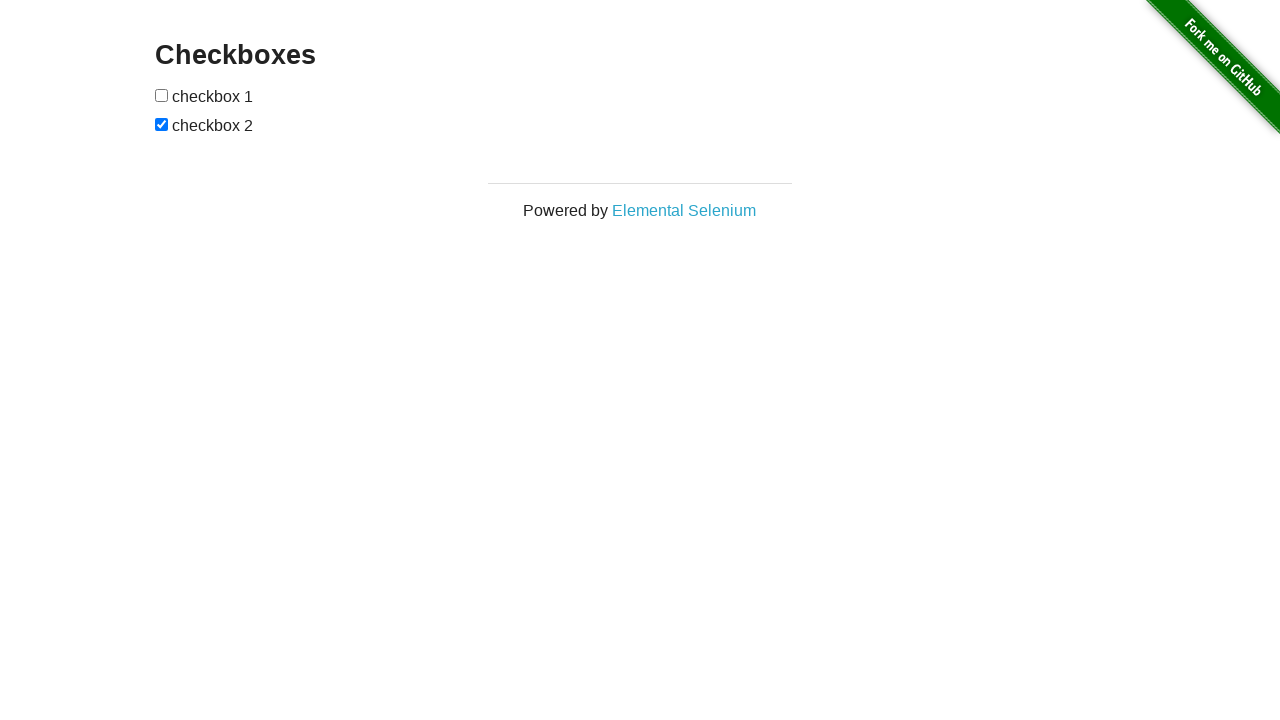

Checked the first checkbox at (162, 95) on form#checkboxes input[type='checkbox'] >> nth=0
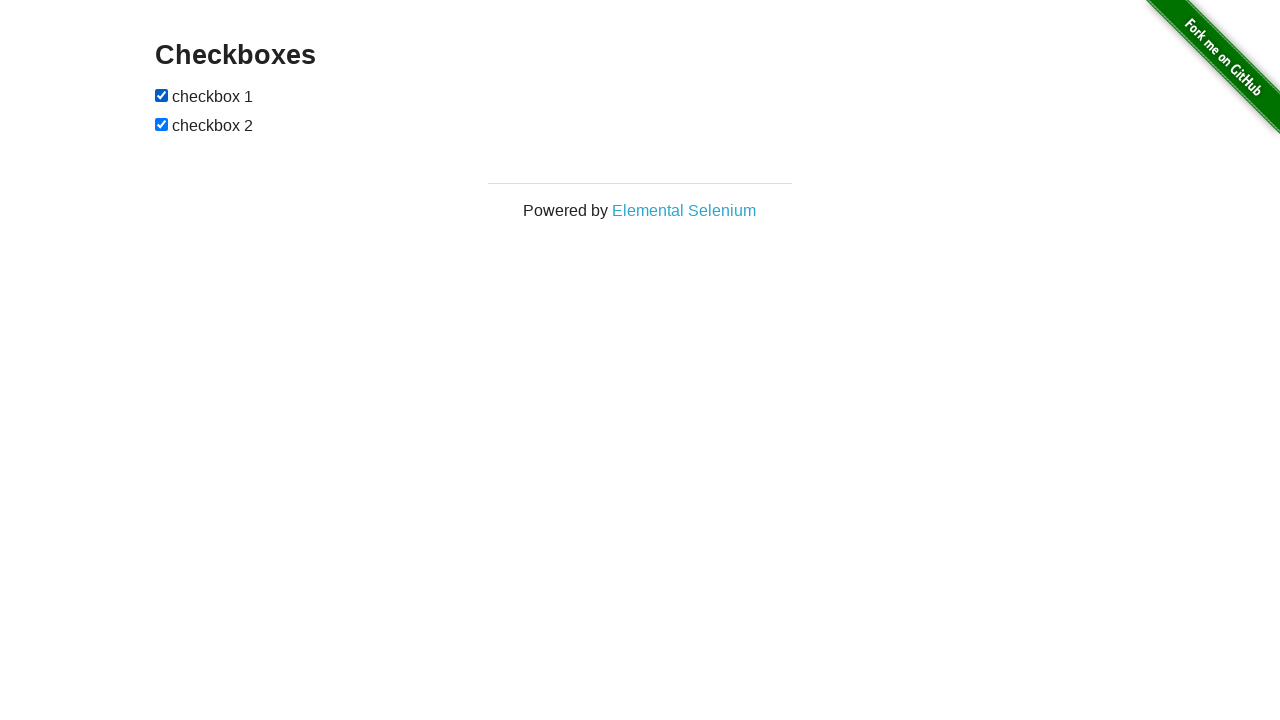

Navigated back to the homepage
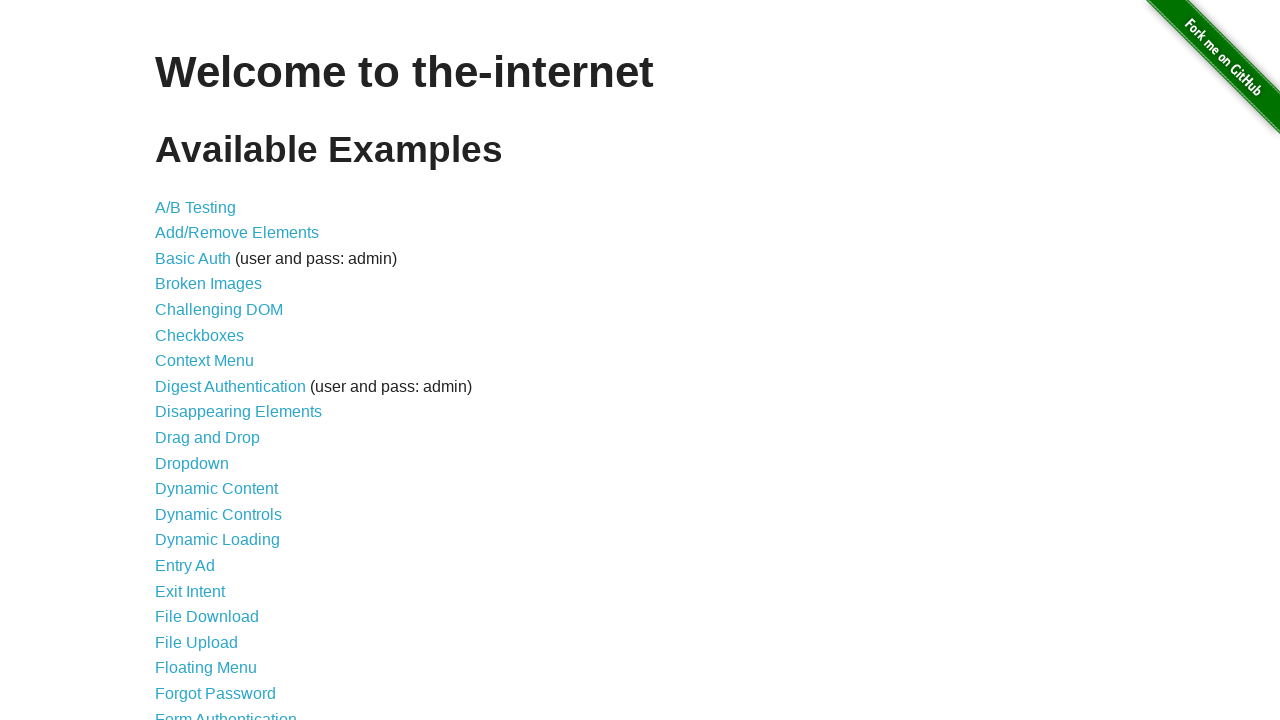

Homepage loaded successfully with Checkboxes link visible
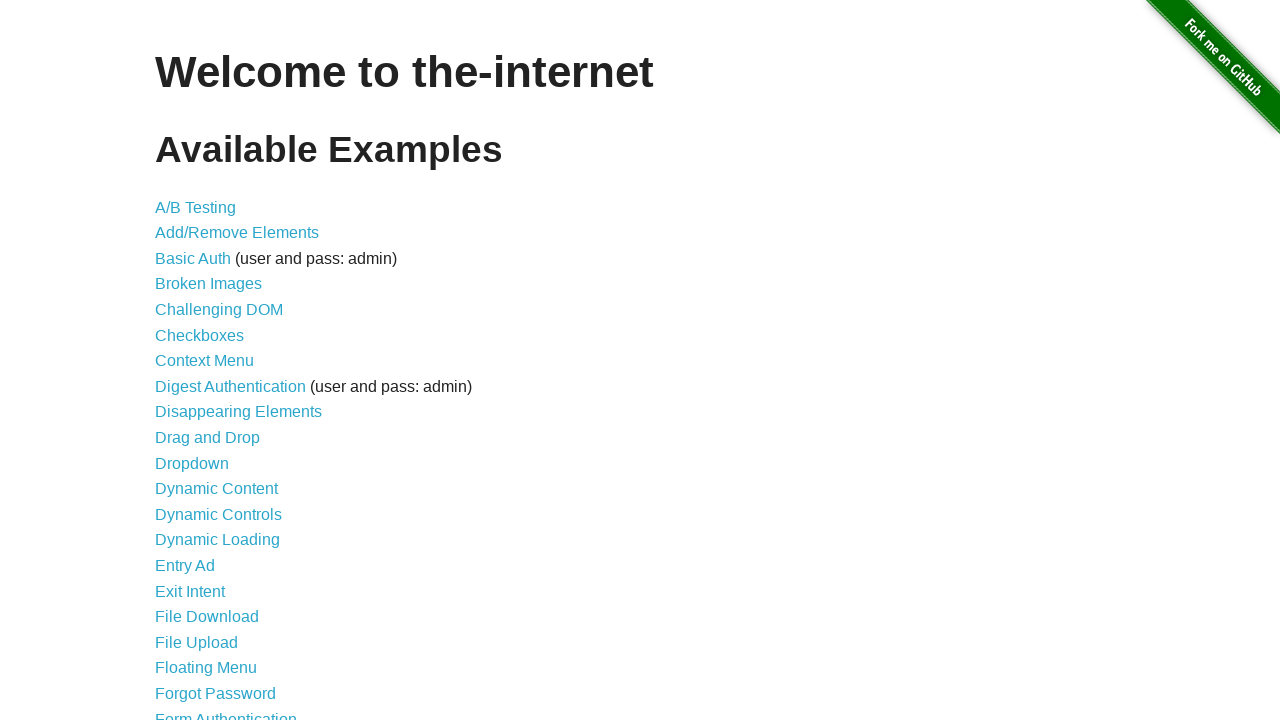

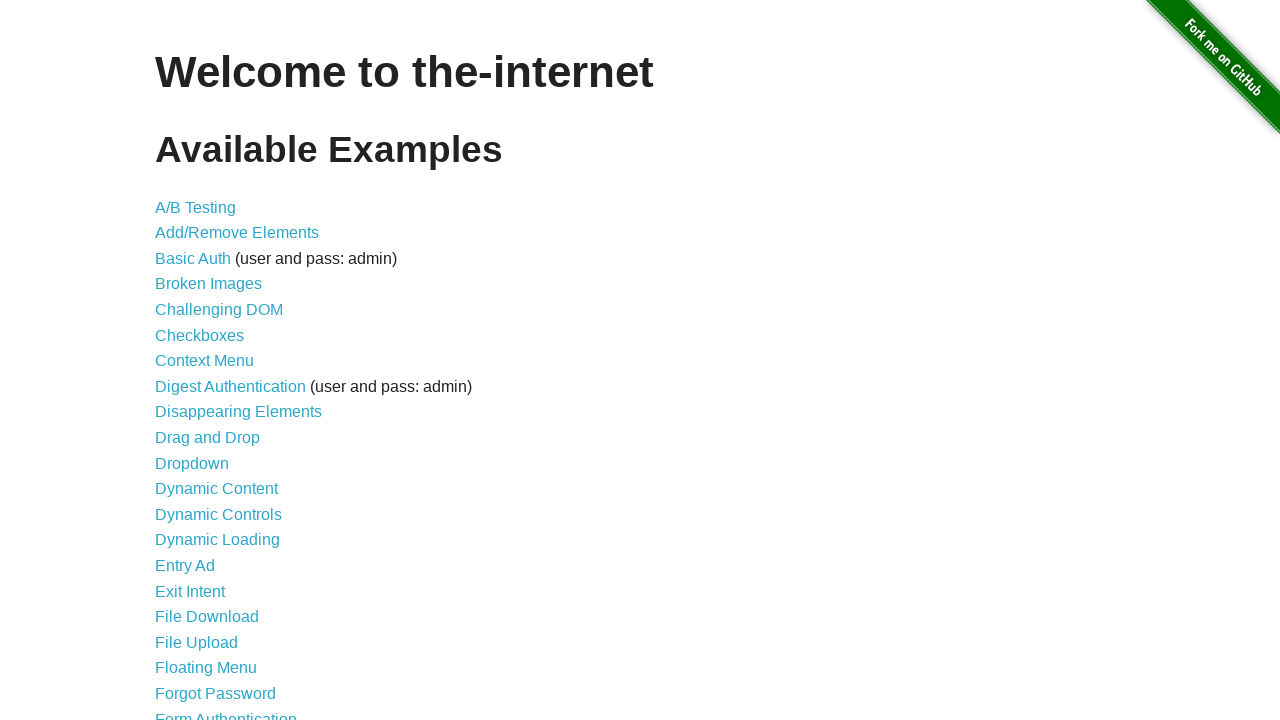